Tests the AngularJS homepage greeting feature by entering a name and verifying the greeting message updates accordingly

Starting URL: http://www.angularjs.org

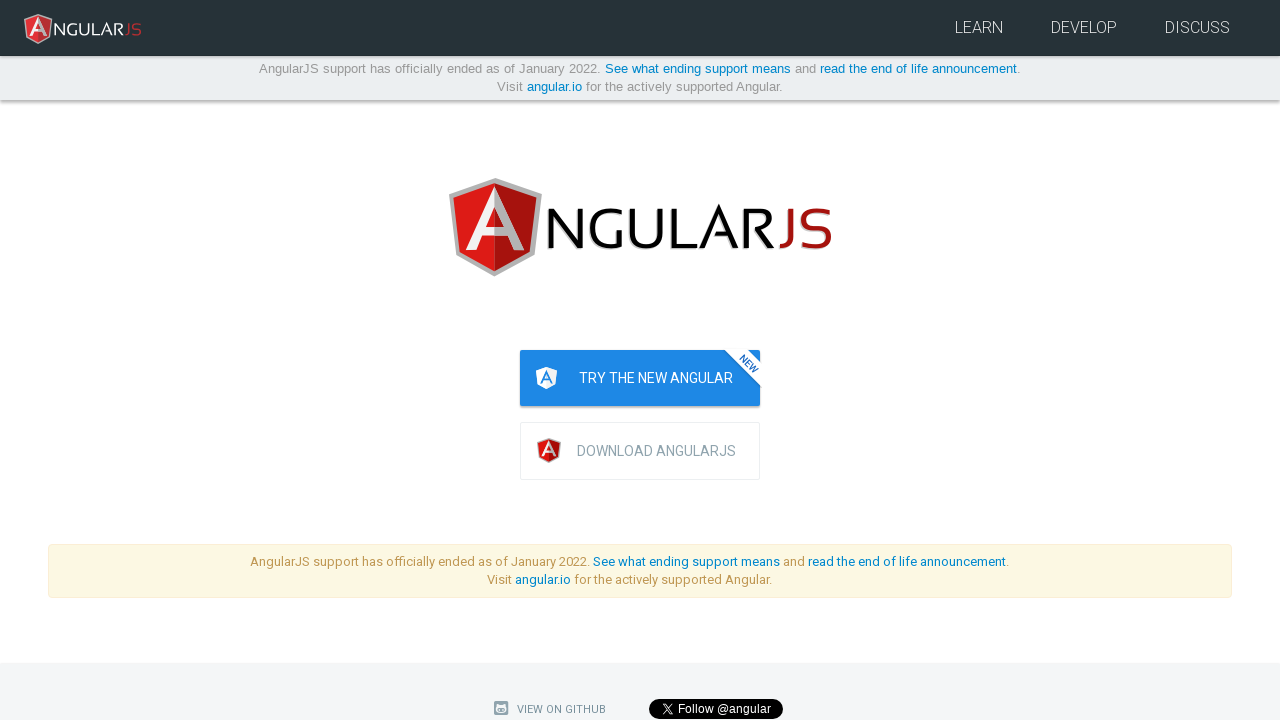

Navigated to AngularJS homepage
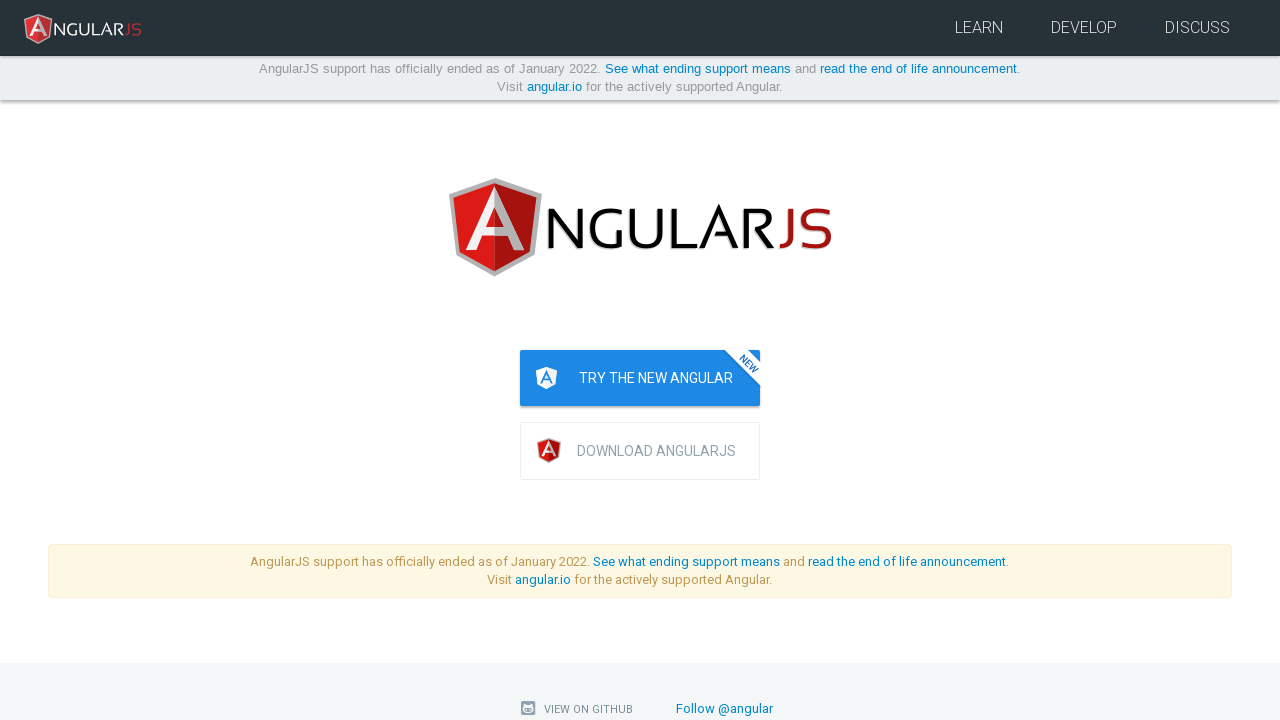

Entered 'Julie' in the name input field on input[ng-model='yourName']
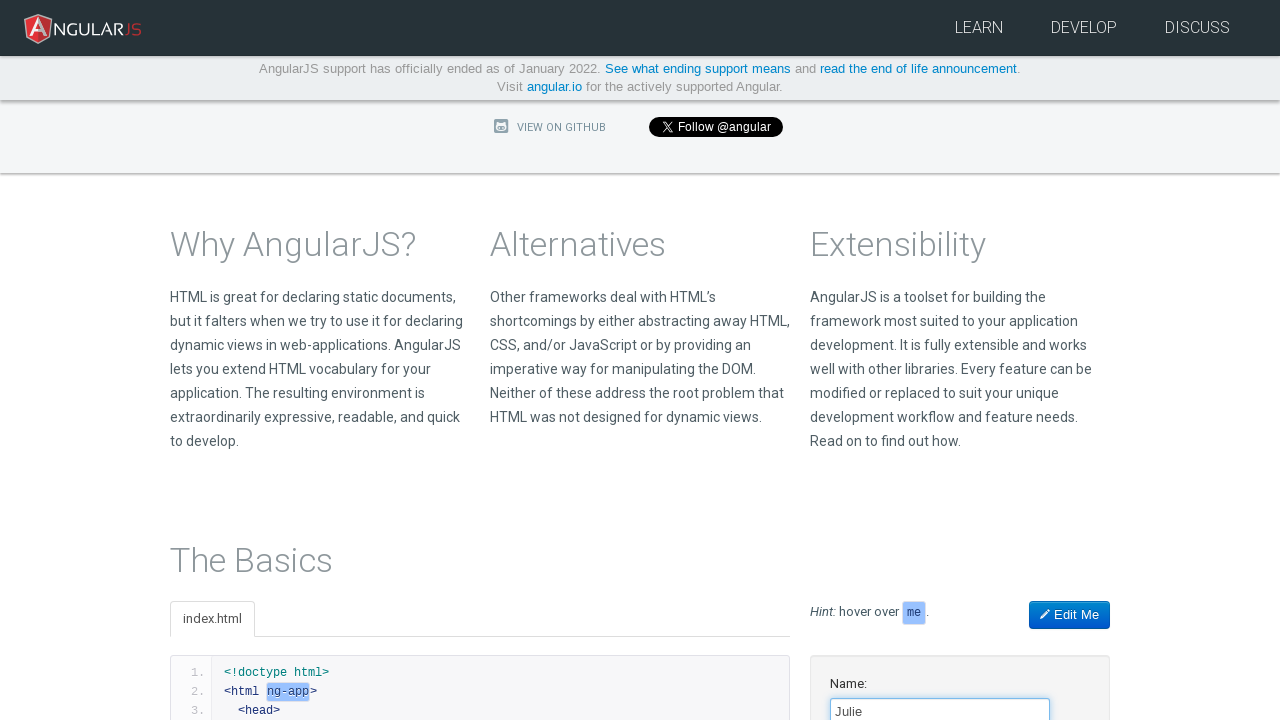

Greeting element loaded and is visible
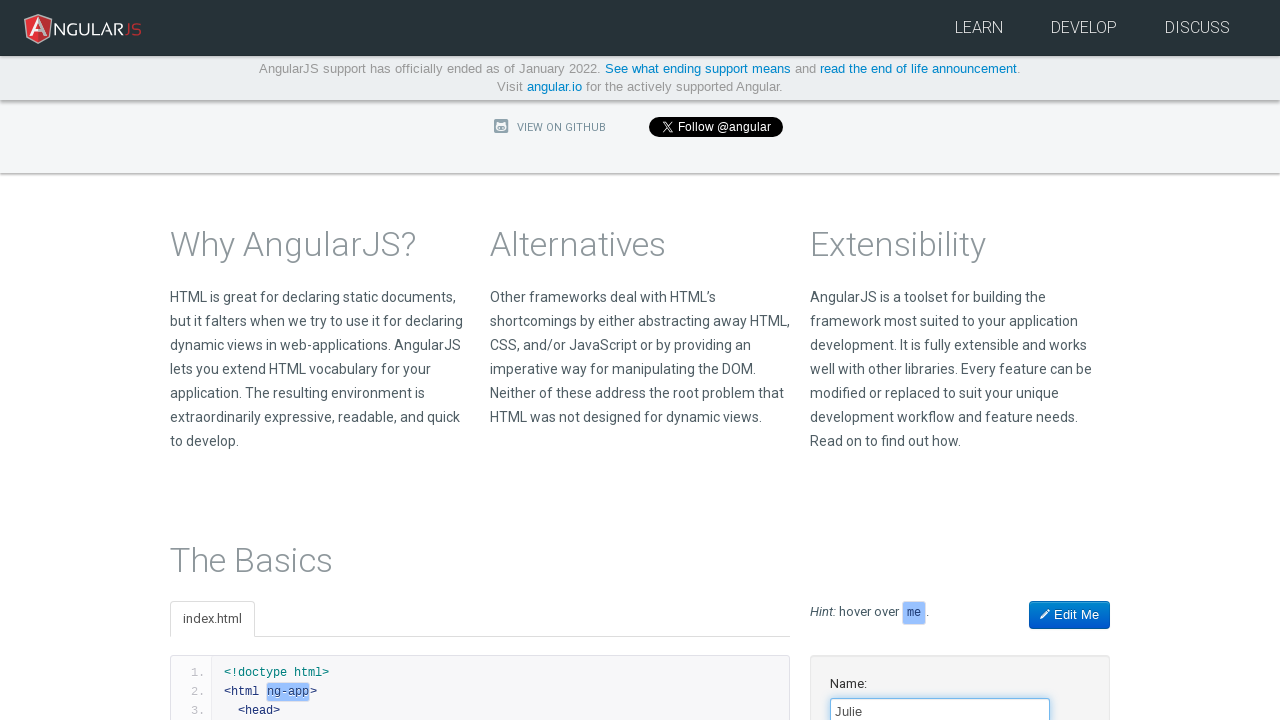

Verified greeting displays 'Hello Julie!' message
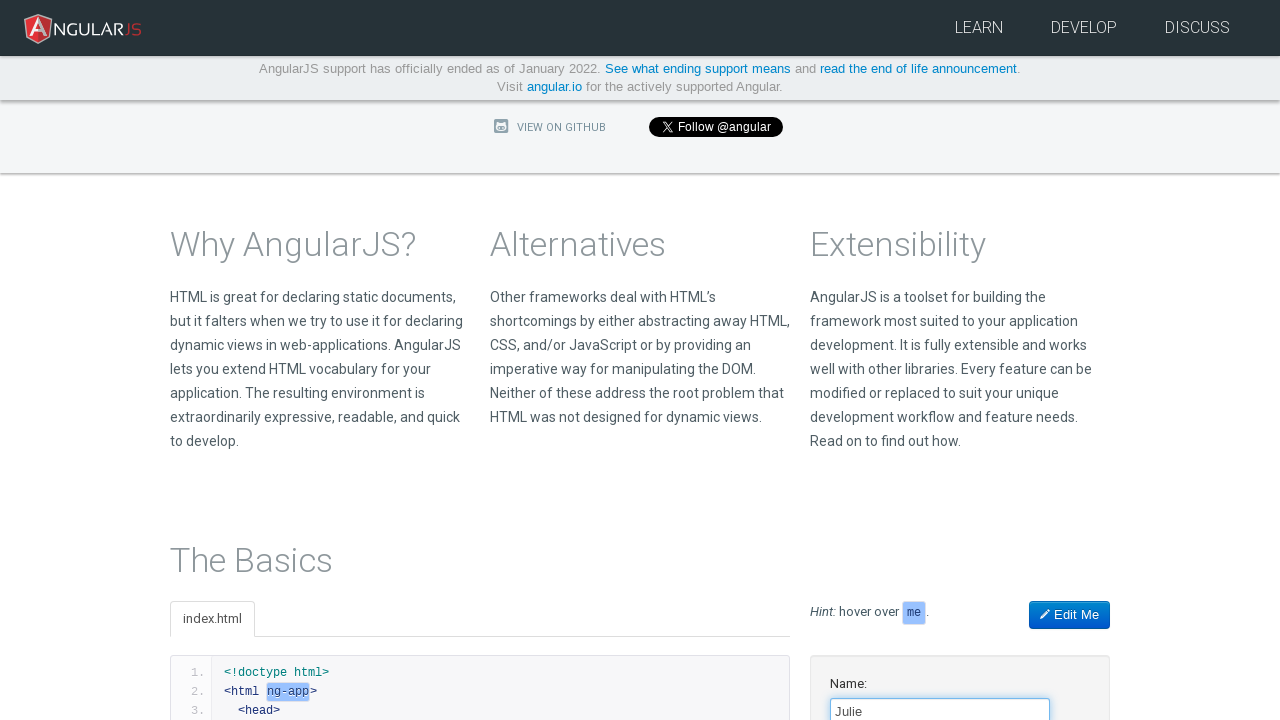

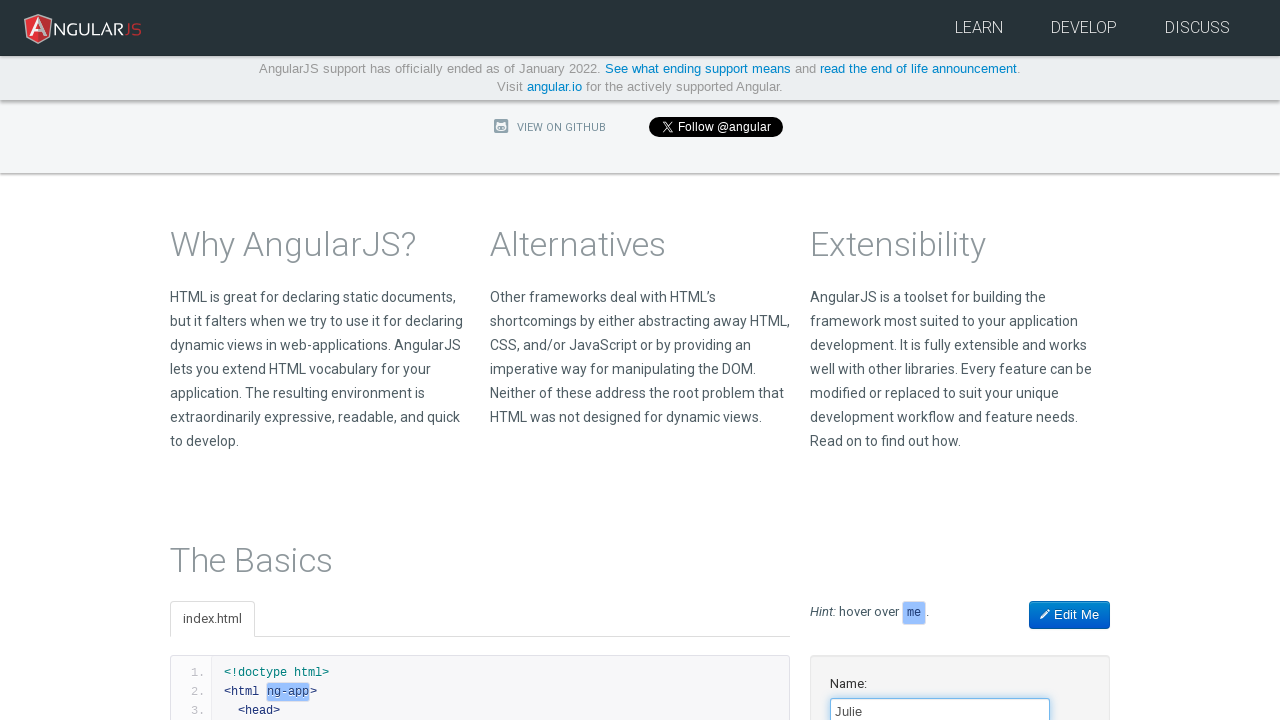